Navigates to the shop page and waits for product cards to load.

Starting URL: https://rahulshettyacademy.com/angularpractice/

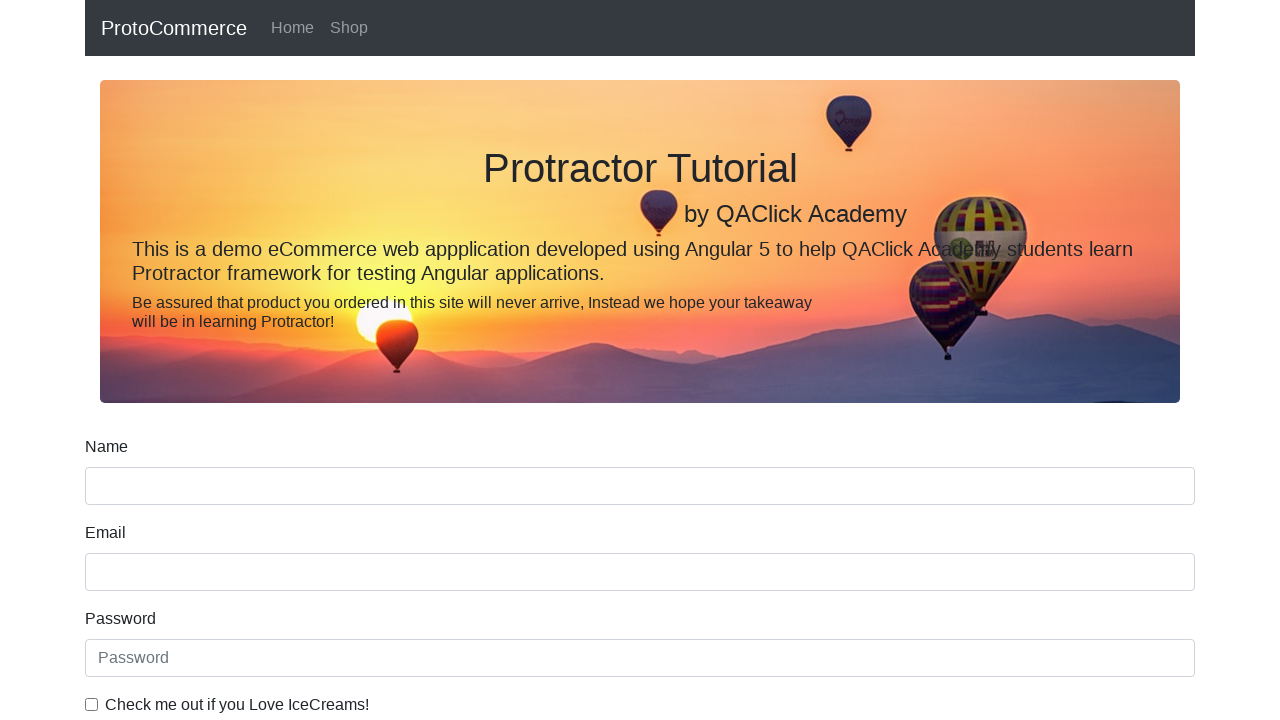

Clicked on Shop link to navigate to shop page at (349, 28) on a[href*='shop']
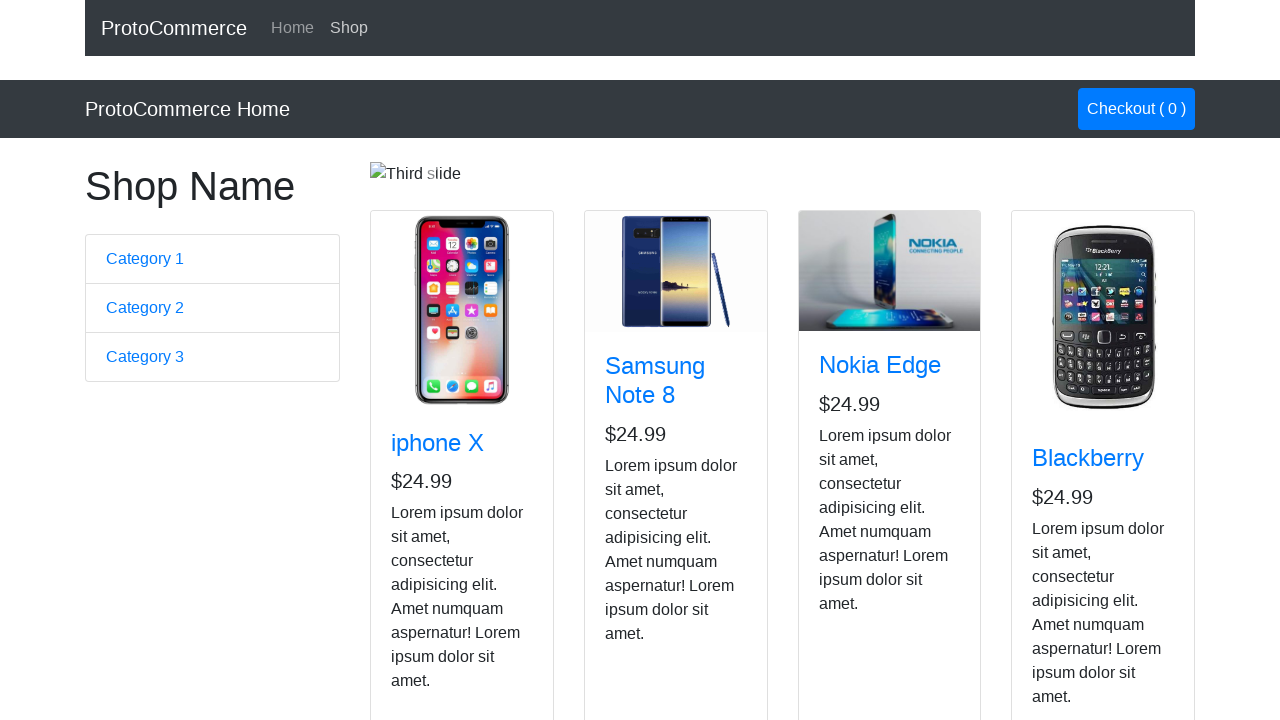

Product cards loaded on shop page
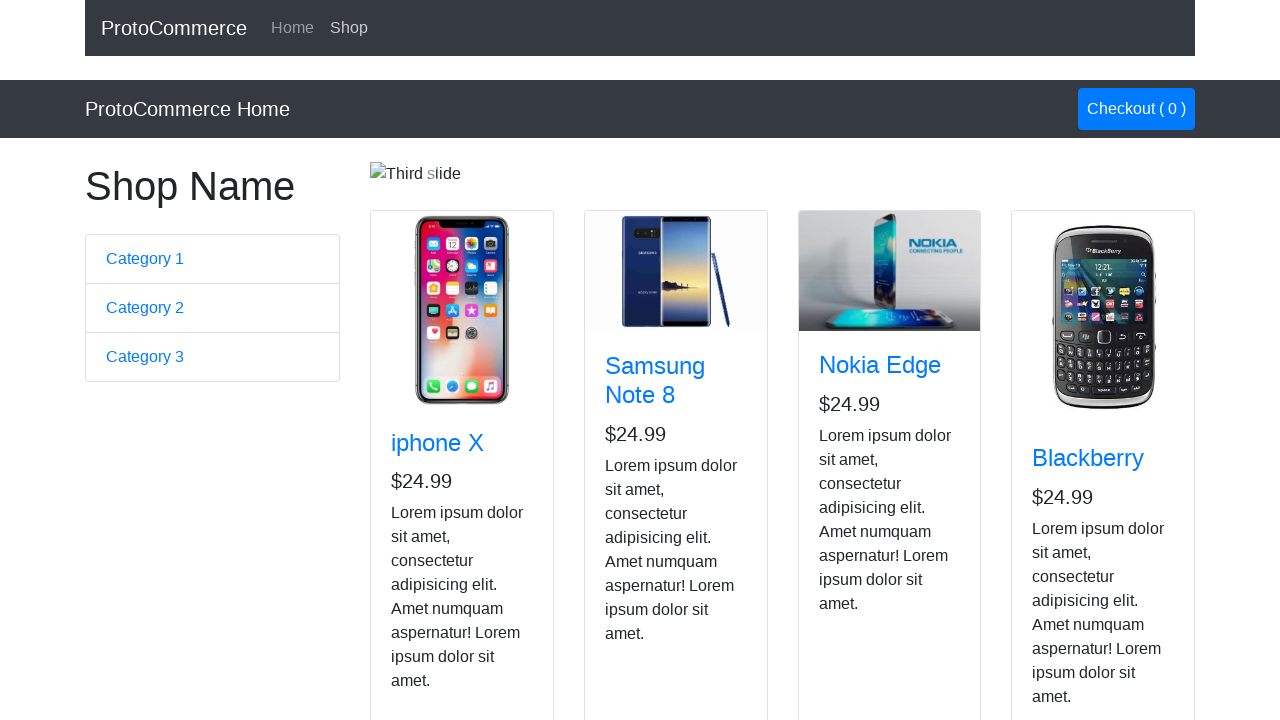

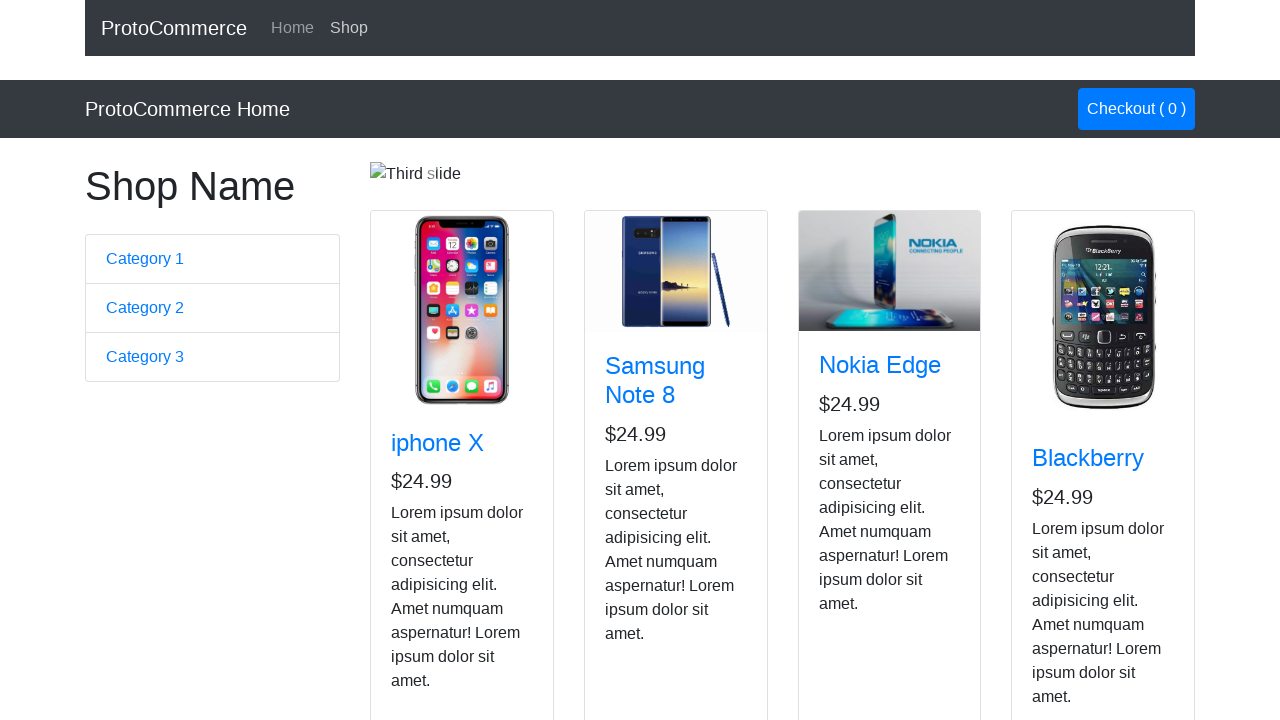